Tests mouse hover functionality by hovering over a button and clicking a "Top" link that appears

Starting URL: https://rahulshettyacademy.com/AutomationPractice

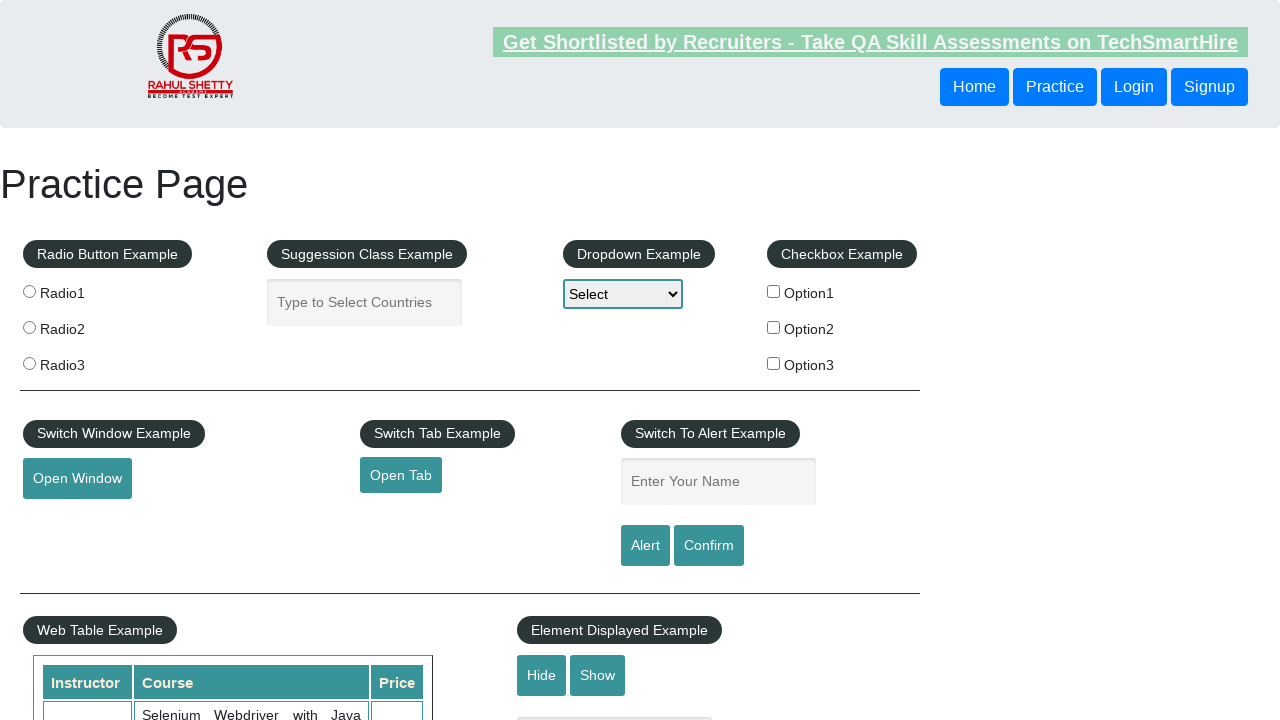

Hovered over the mouse hover button at (83, 361) on button#mousehover
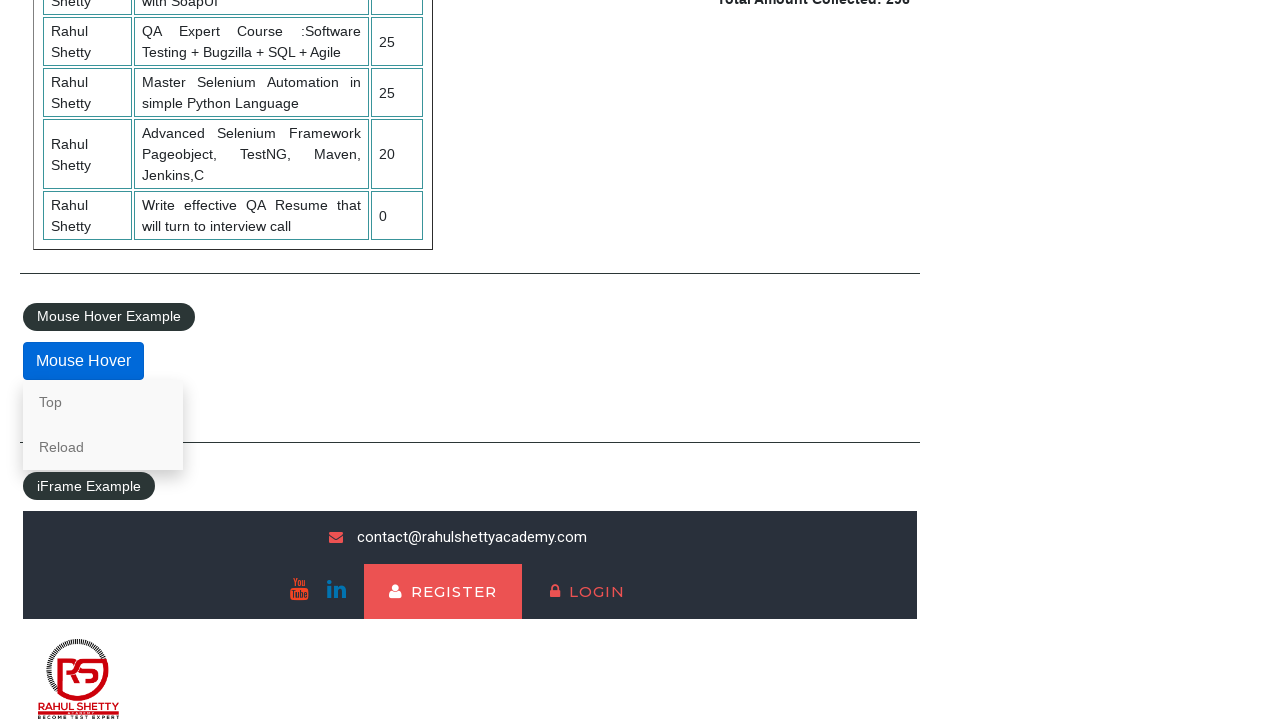

Clicked the 'Top' link that appeared after hovering at (103, 402) on text=Top
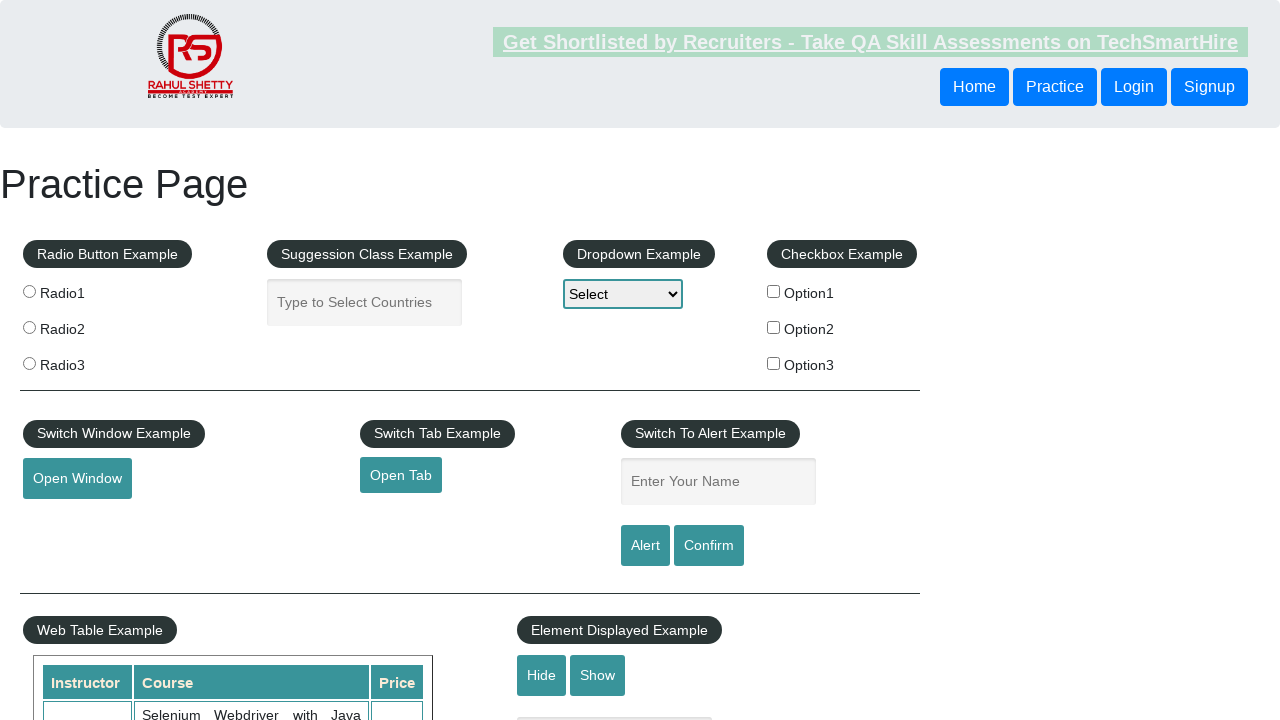

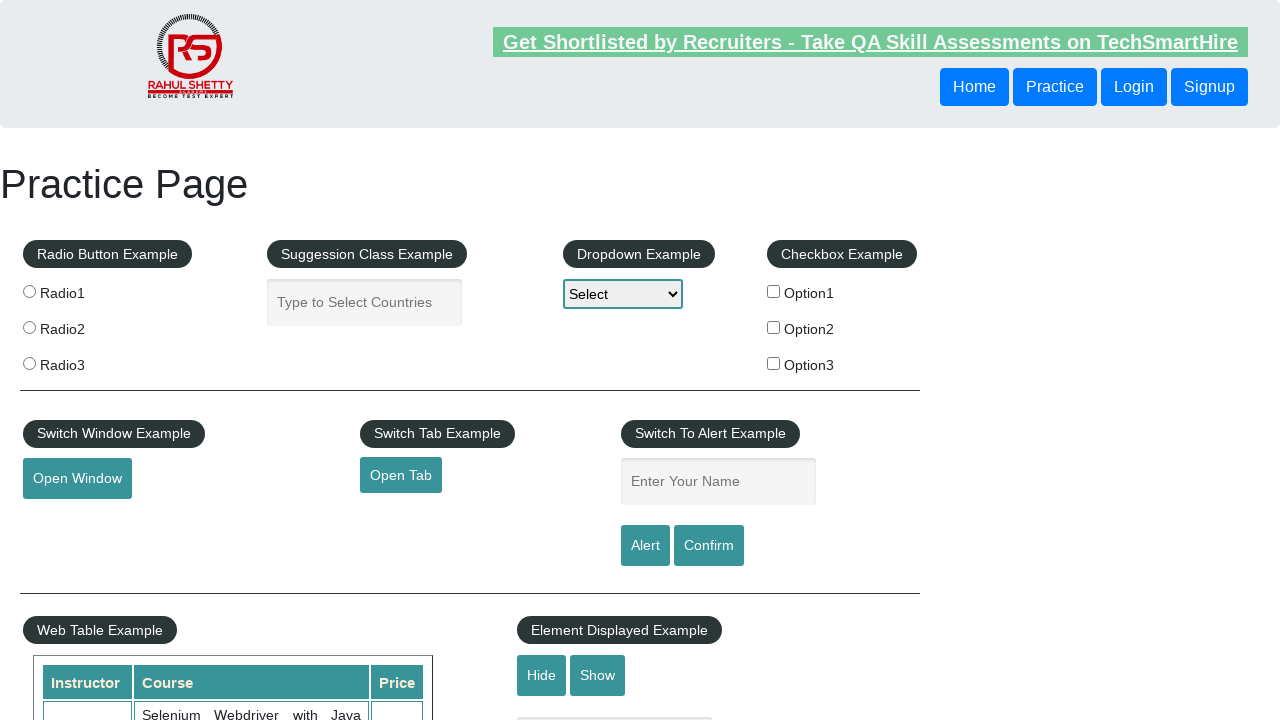